Tests static dropdown functionality by selecting options using different selection methods (by index, by visible text, and by value)

Starting URL: https://rahulshettyacademy.com/dropdownsPractise/

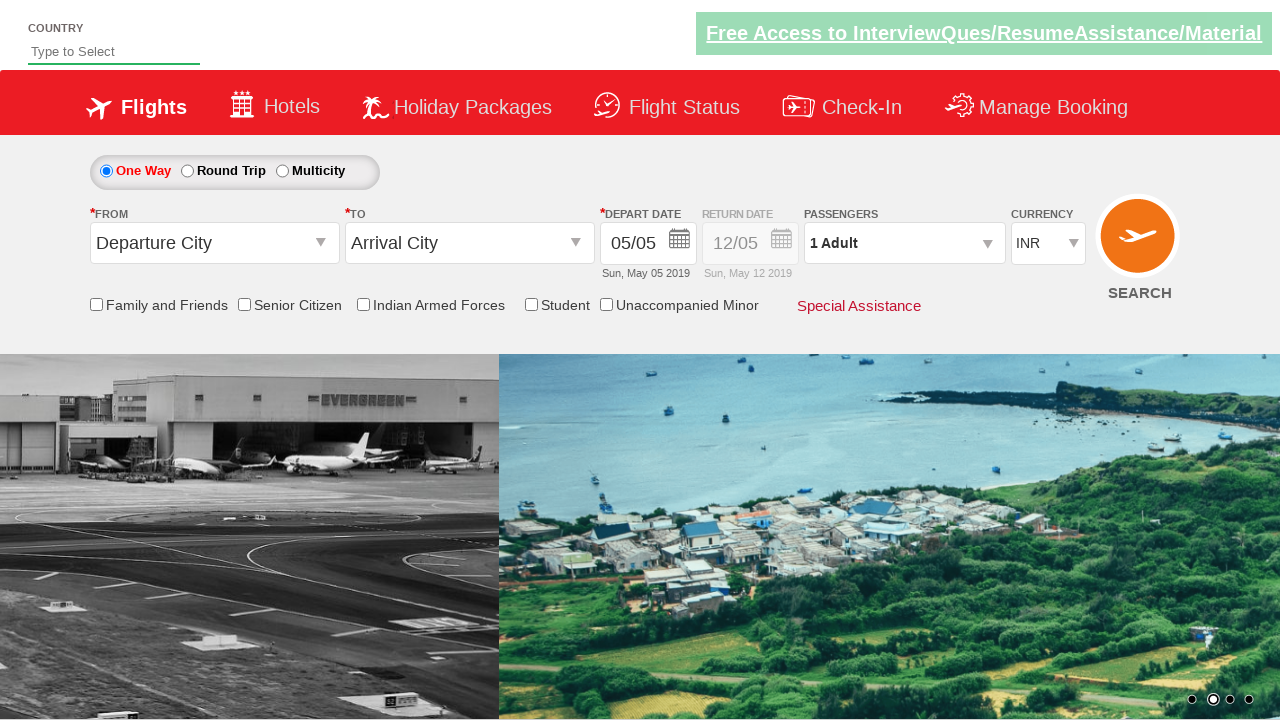

Navigated to dropdowns practice page
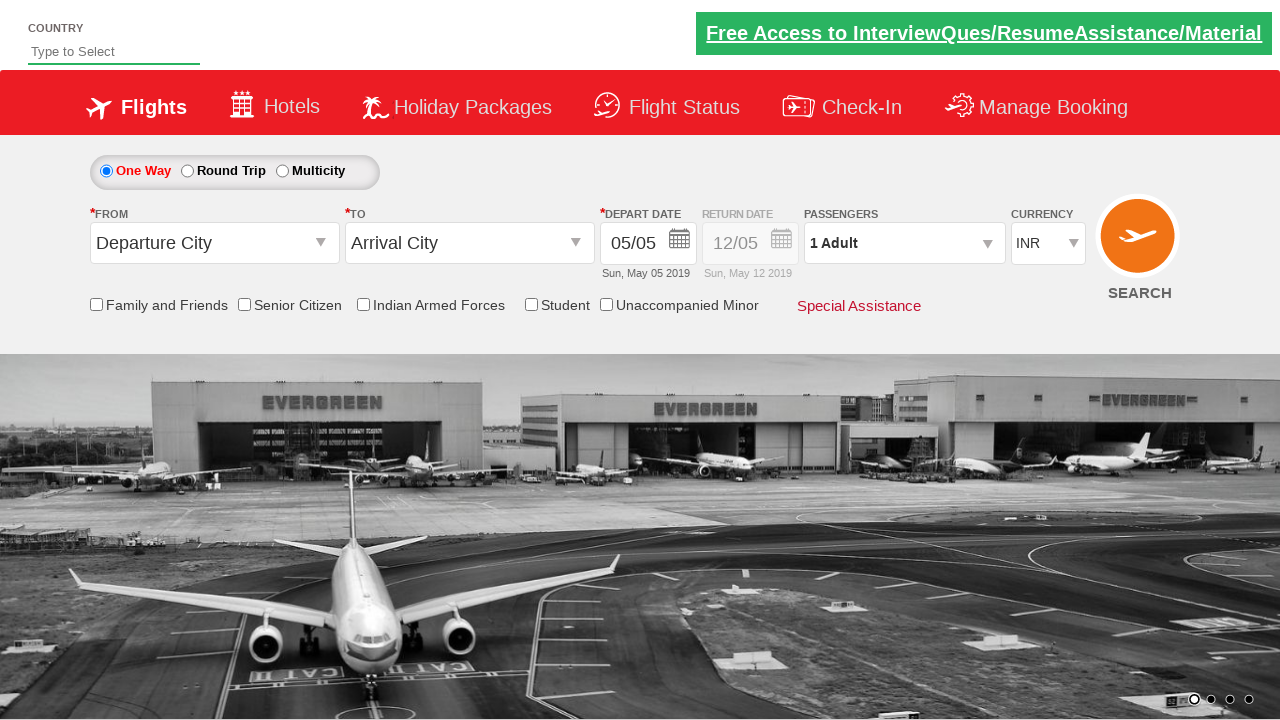

Selected dropdown option by index 3 on #ctl00_mainContent_DropDownListCurrency
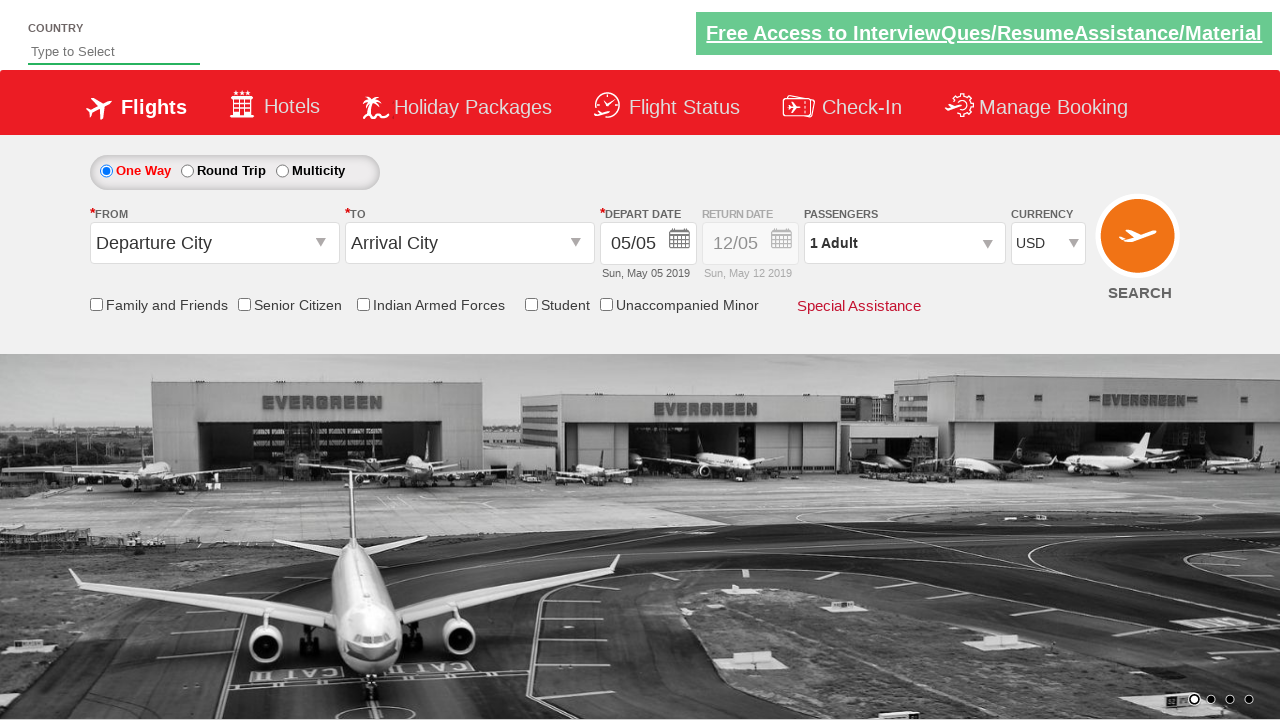

Selected dropdown option by visible text 'AED' on #ctl00_mainContent_DropDownListCurrency
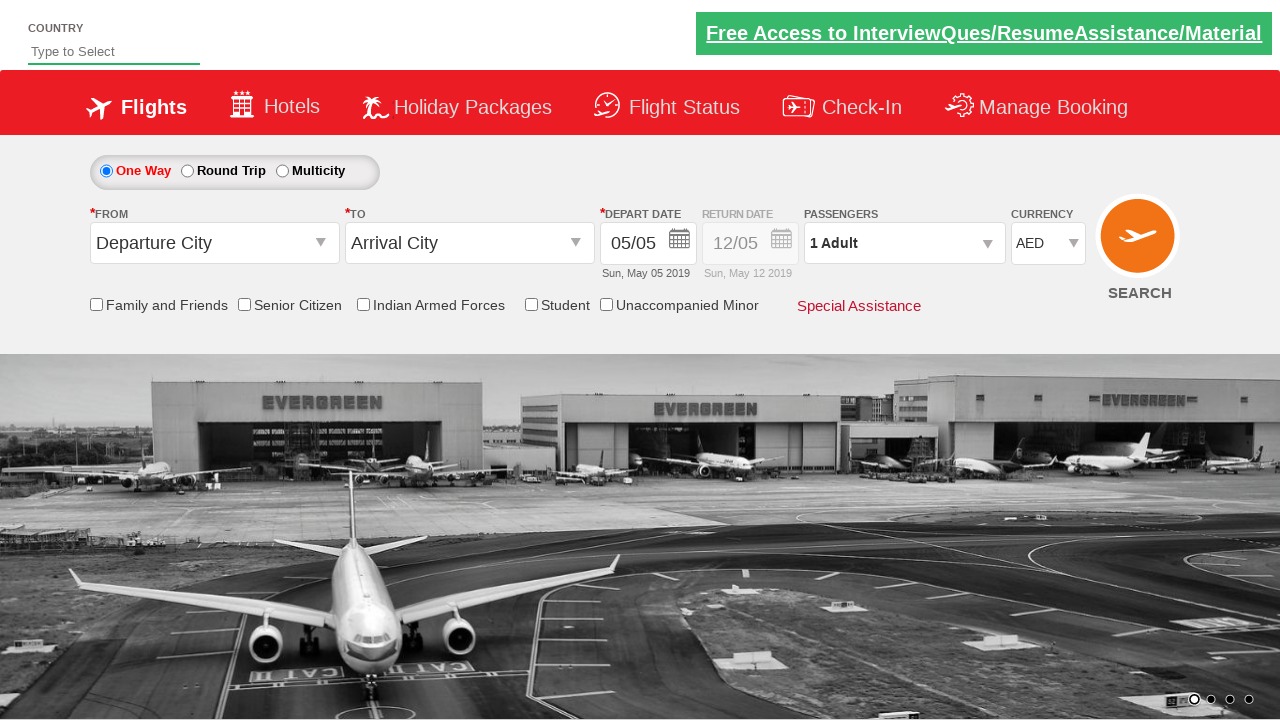

Selected dropdown option by value 'INR' on #ctl00_mainContent_DropDownListCurrency
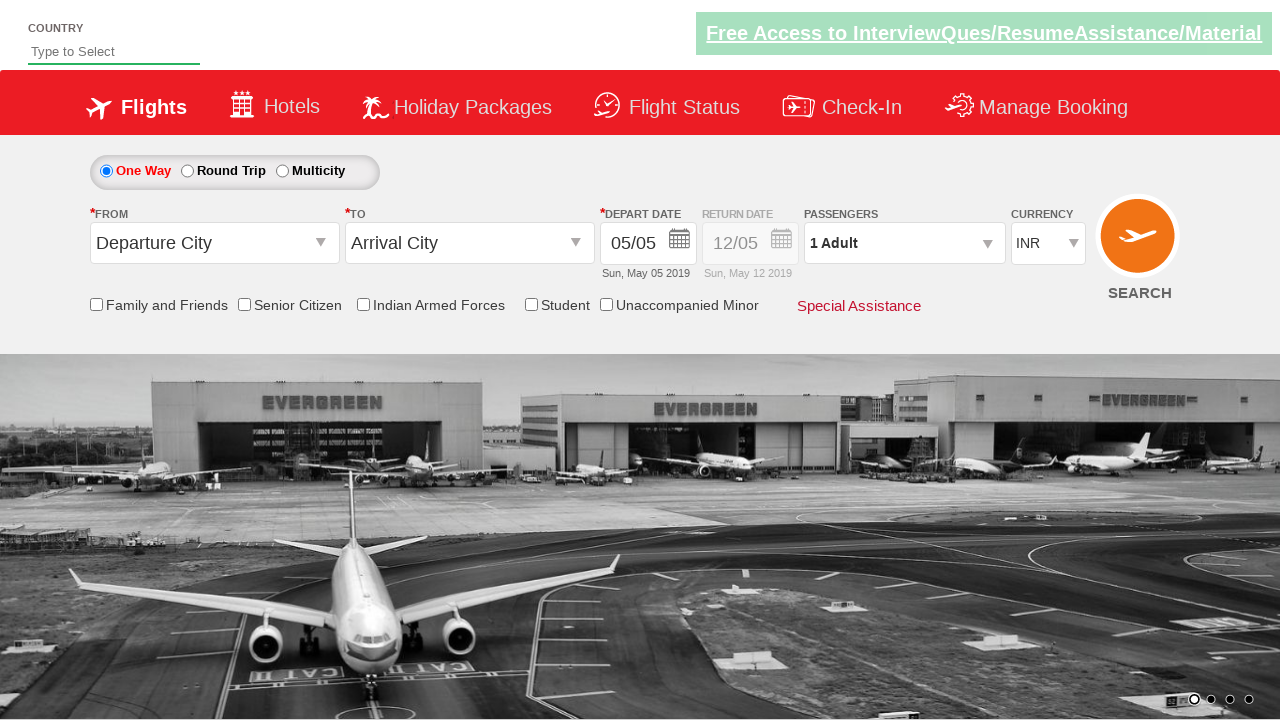

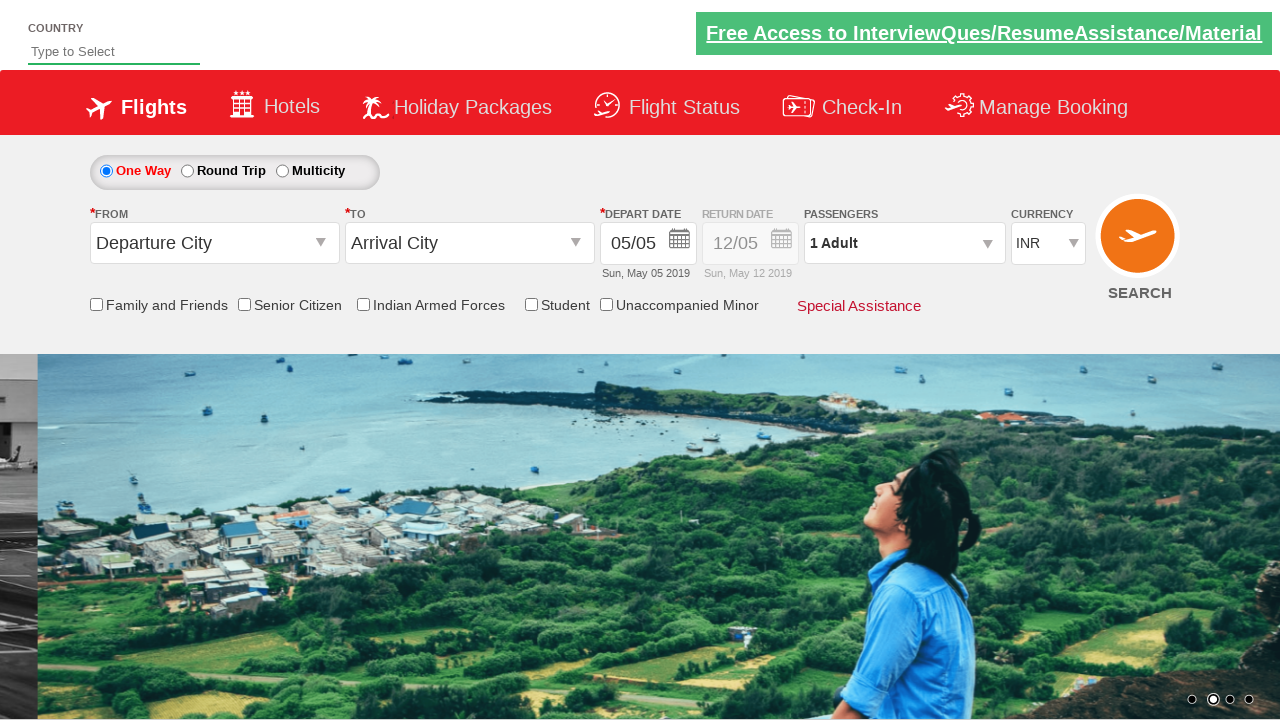